Navigates to the login page and verifies the Username and Password labels are displayed correctly

Starting URL: https://the-internet.herokuapp.com

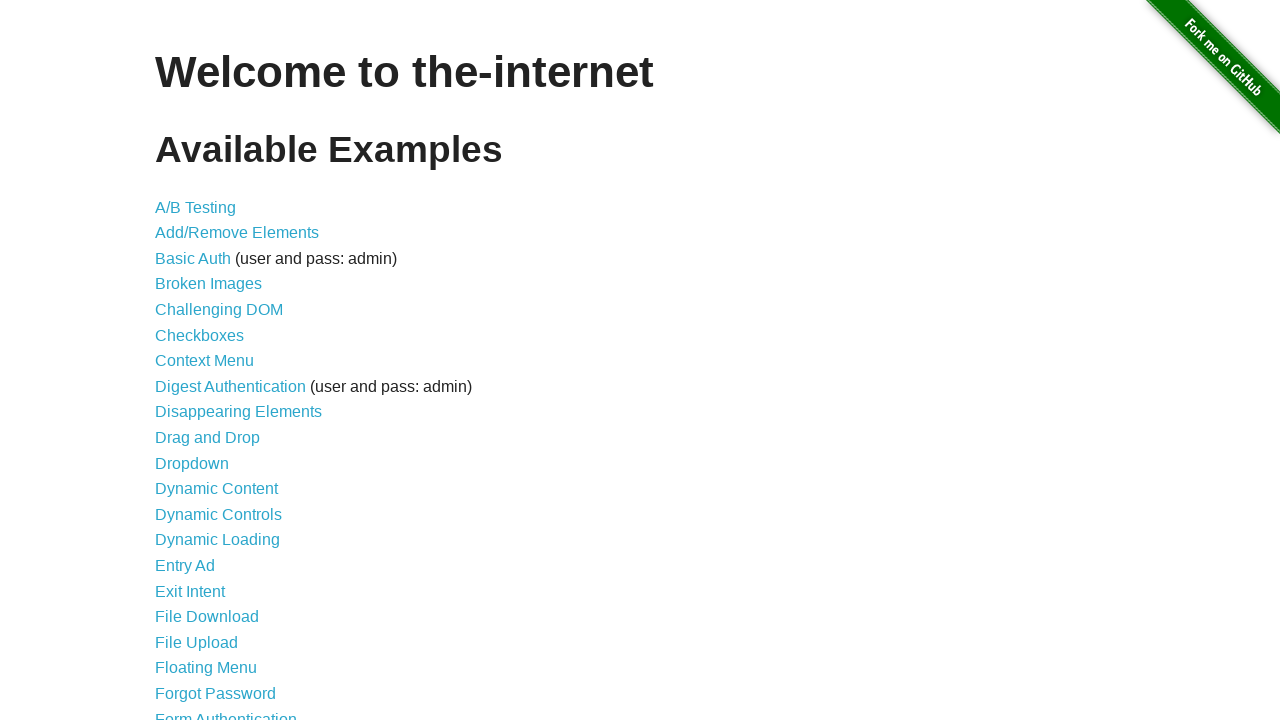

Clicked on Form Authentication link at (226, 712) on xpath=//a[text()='Form Authentication']
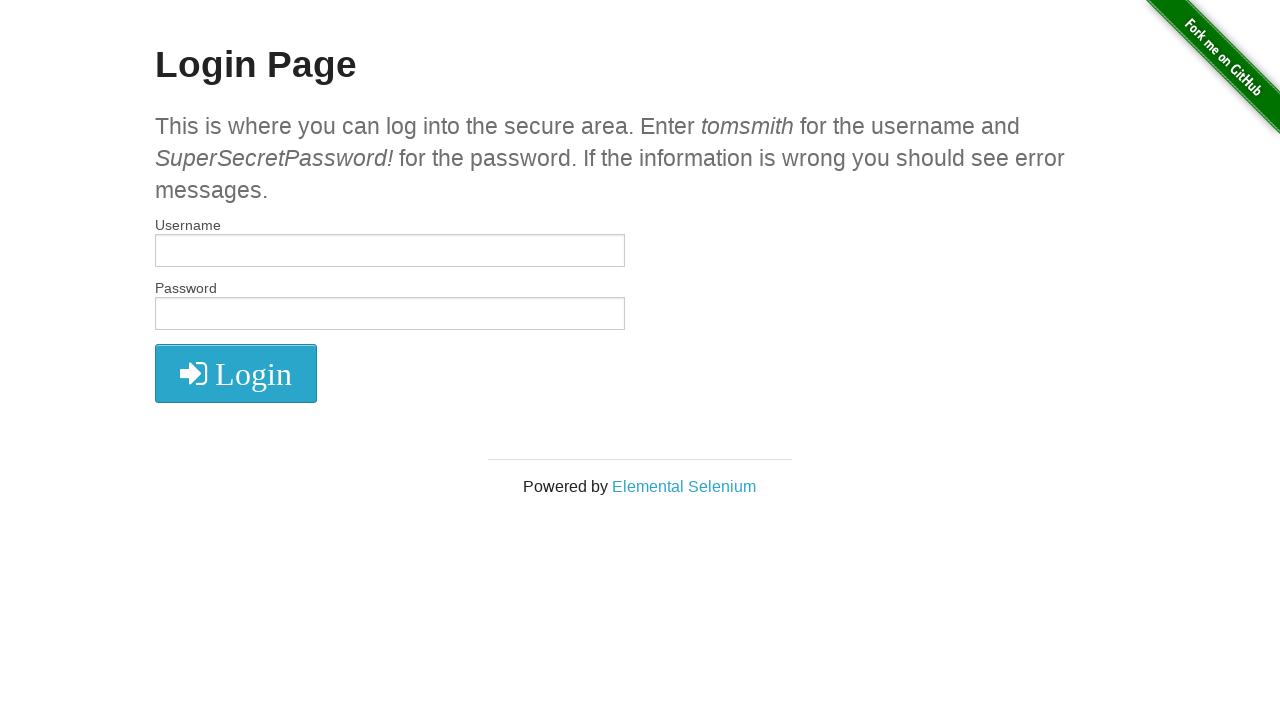

Labels are now visible on the login page
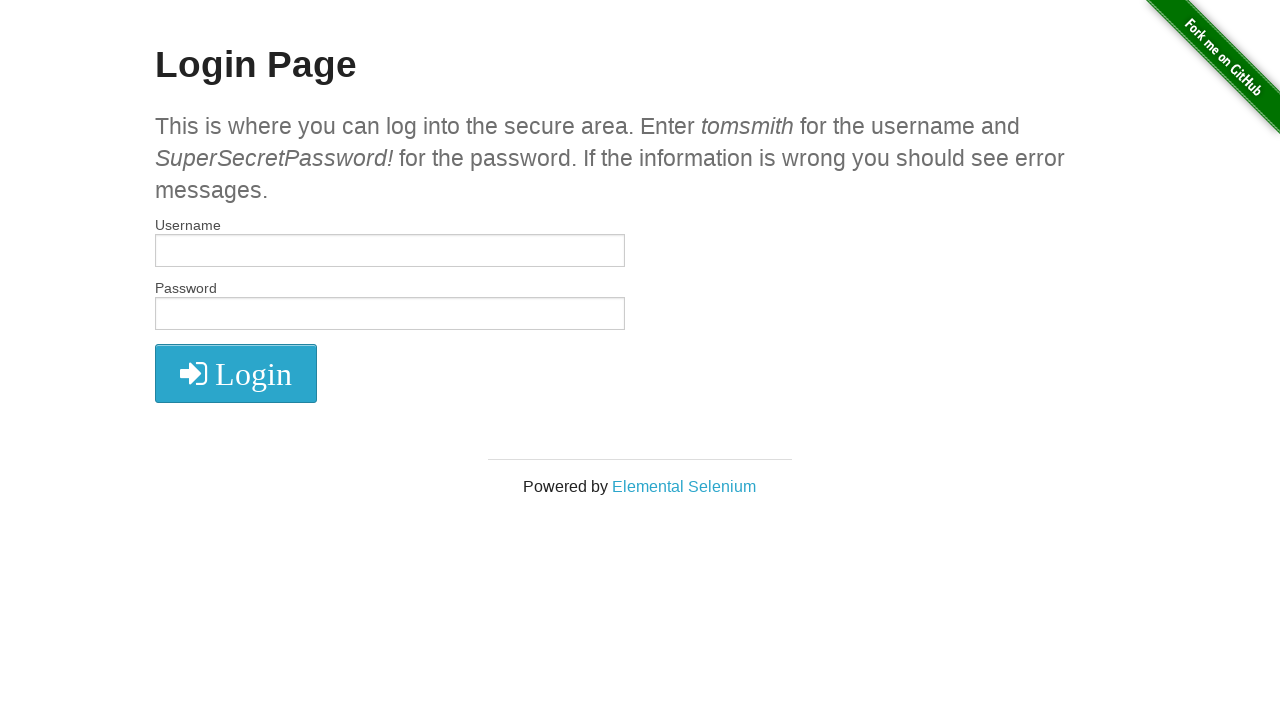

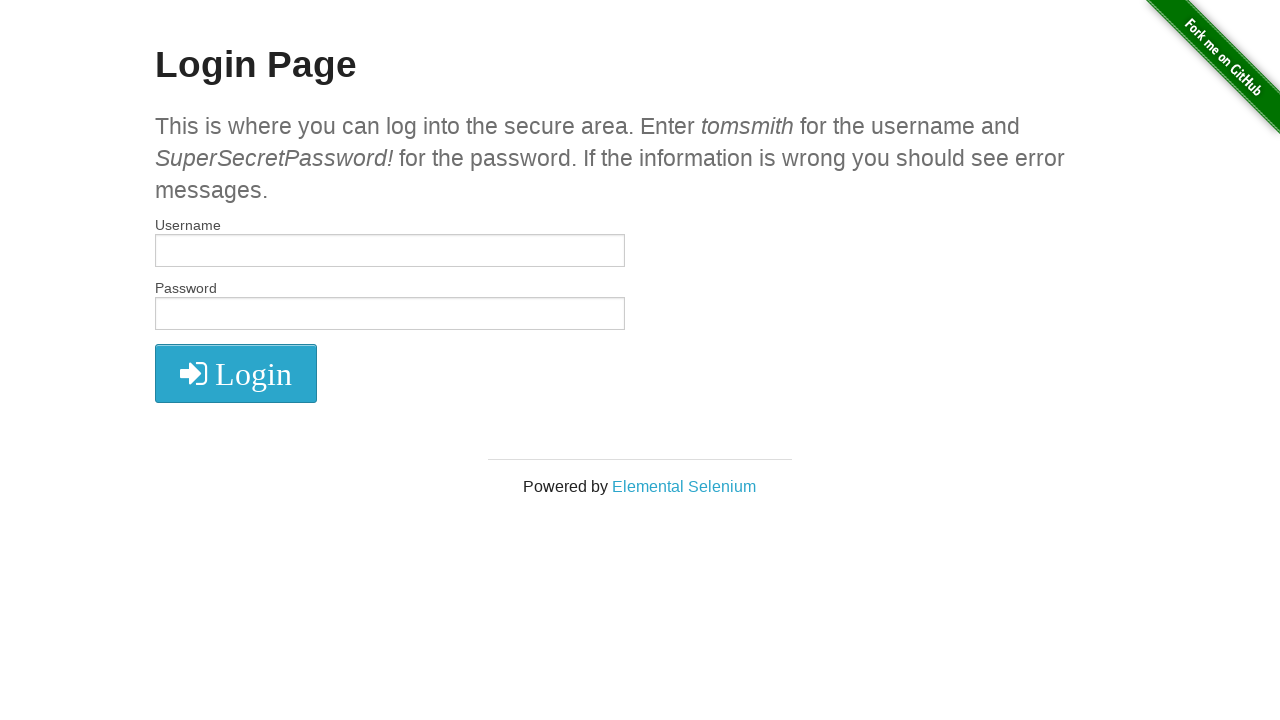